Tests navigation from the Training Support homepage to the About Us page by clicking the About Us link and verifying the page heading

Starting URL: https://training-support.net

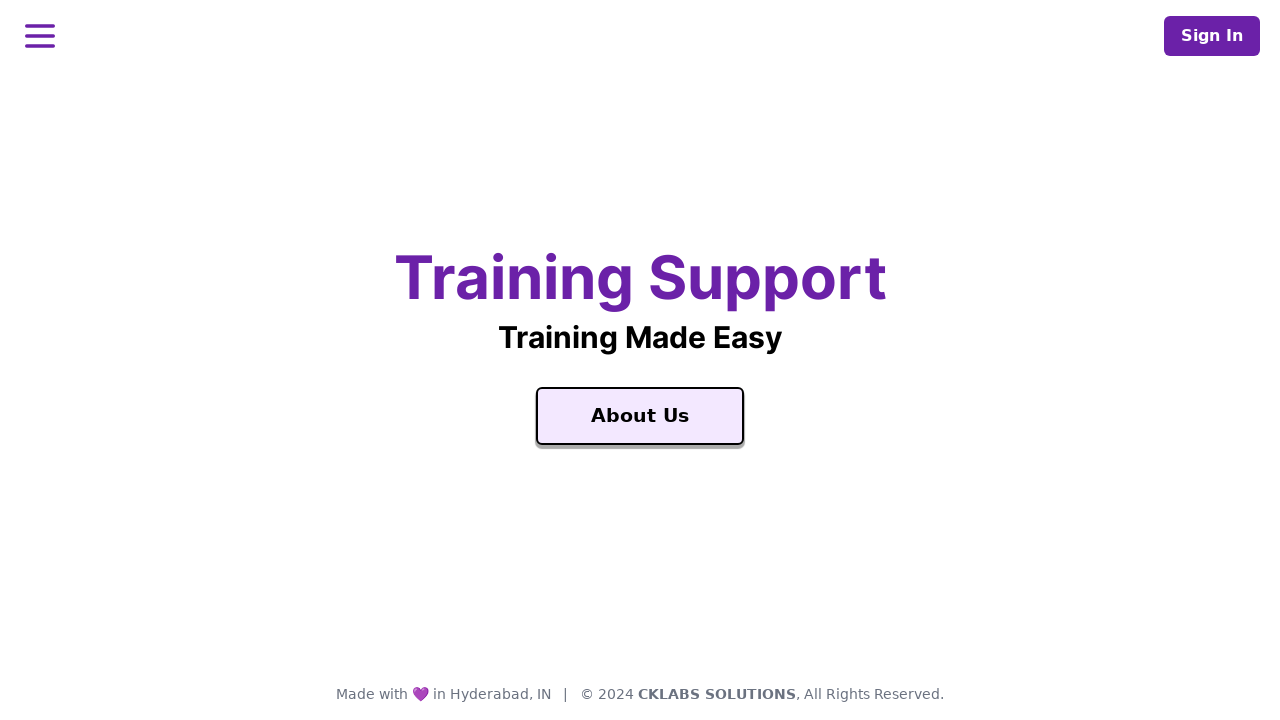

Waited for homepage to load (domcontentloaded)
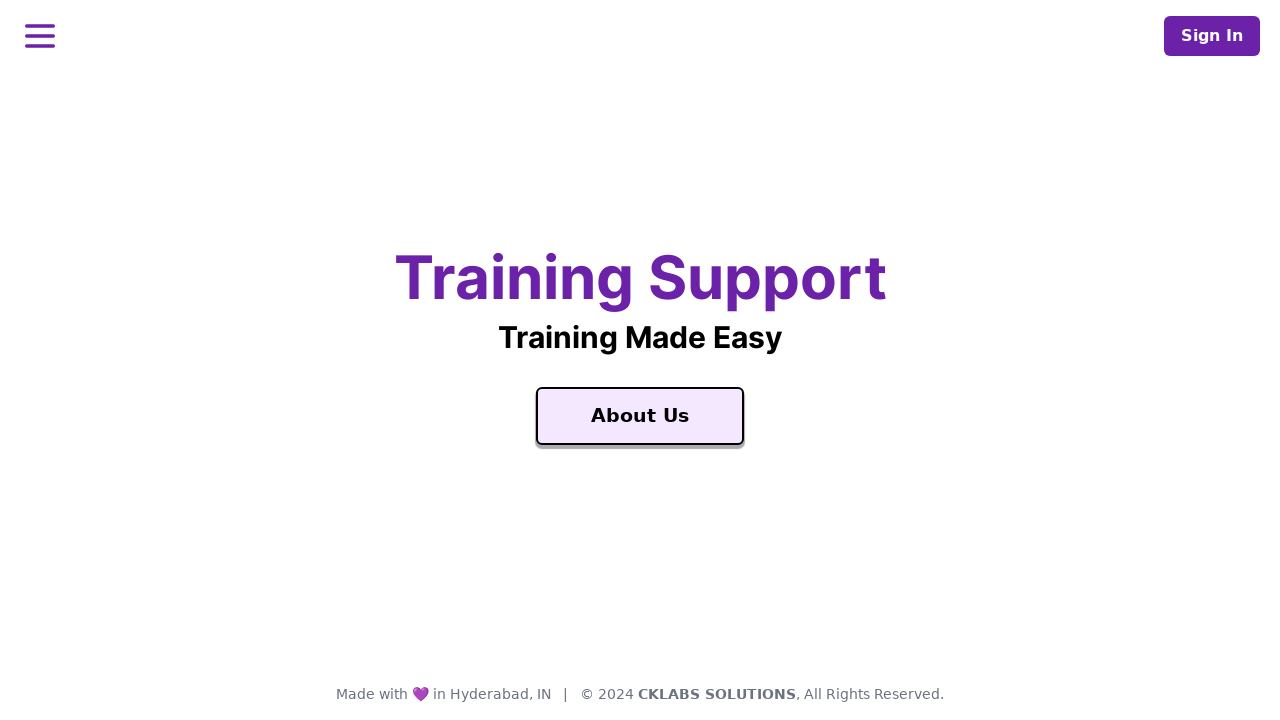

Clicked on the About Us link at (640, 416) on text=About Us
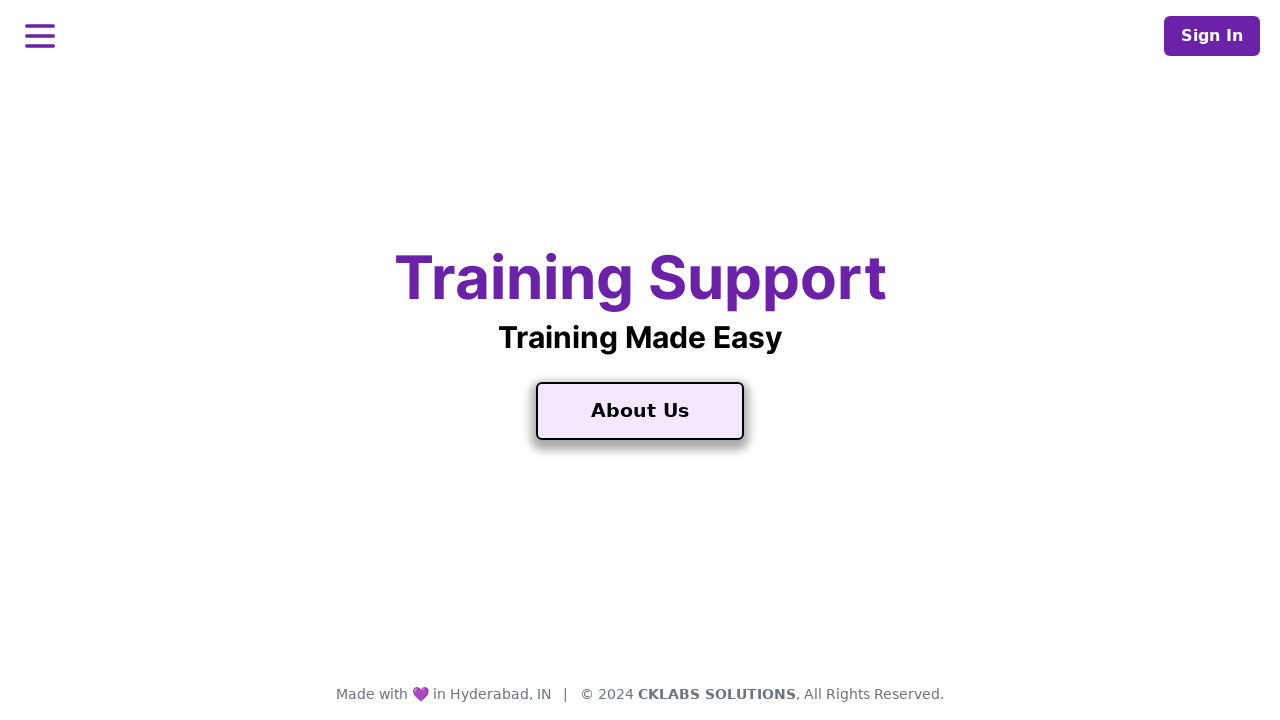

About Us page loaded - page heading visible
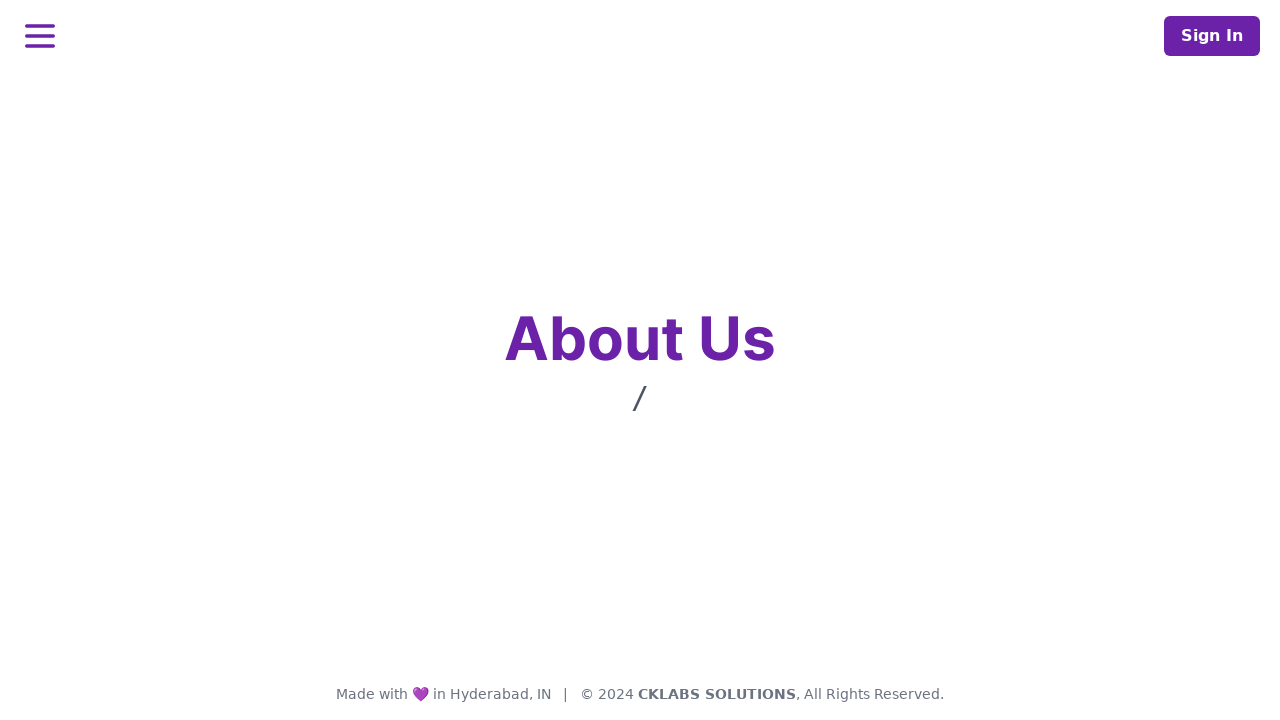

Retrieved page heading text
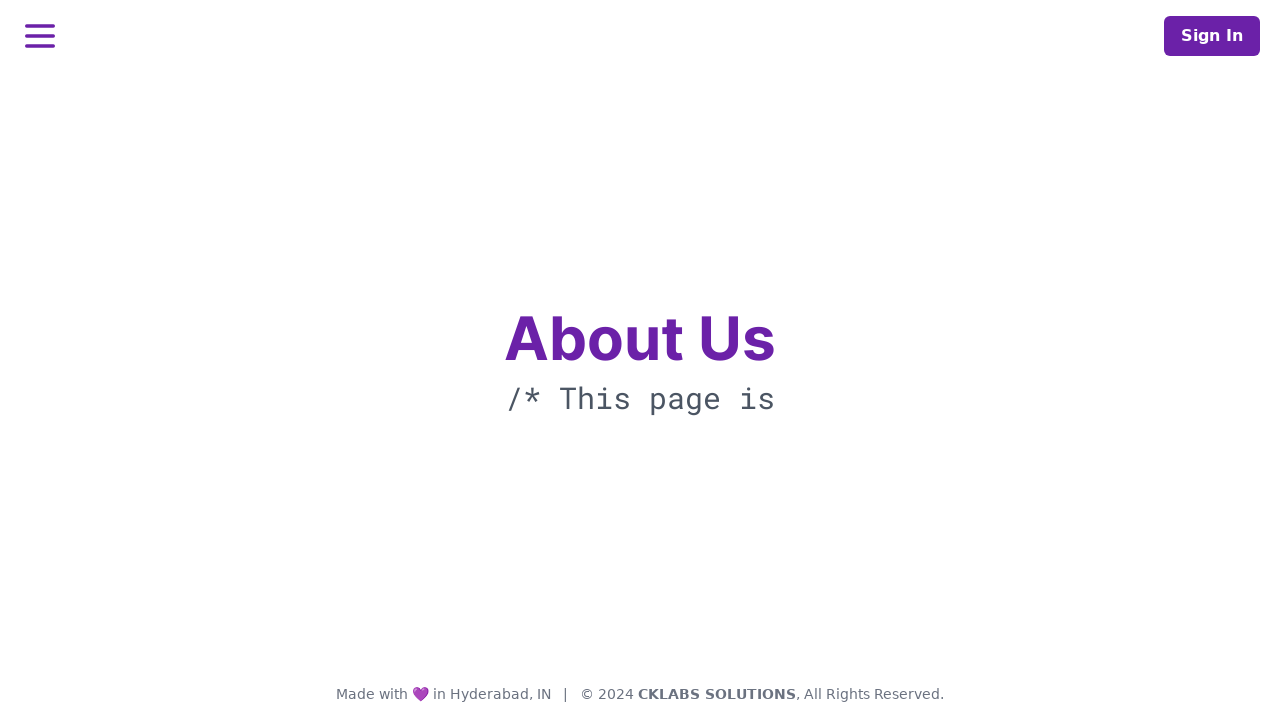

Verified page heading is 'About Us'
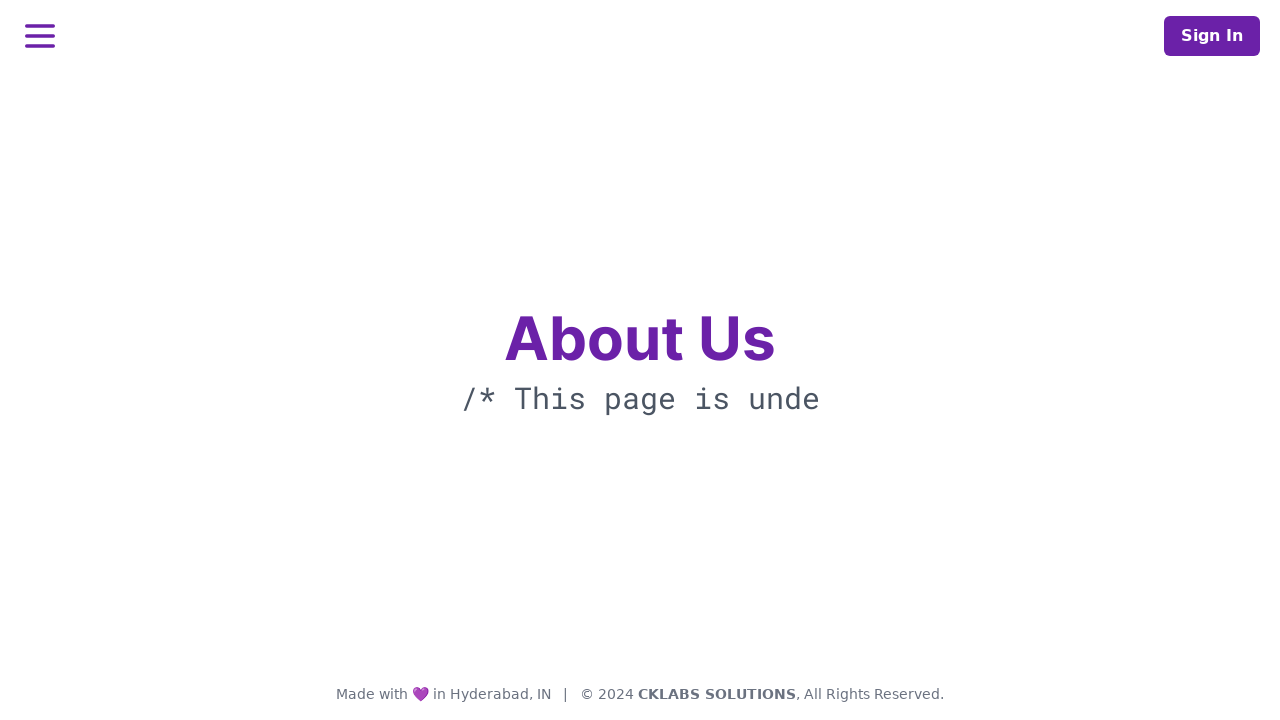

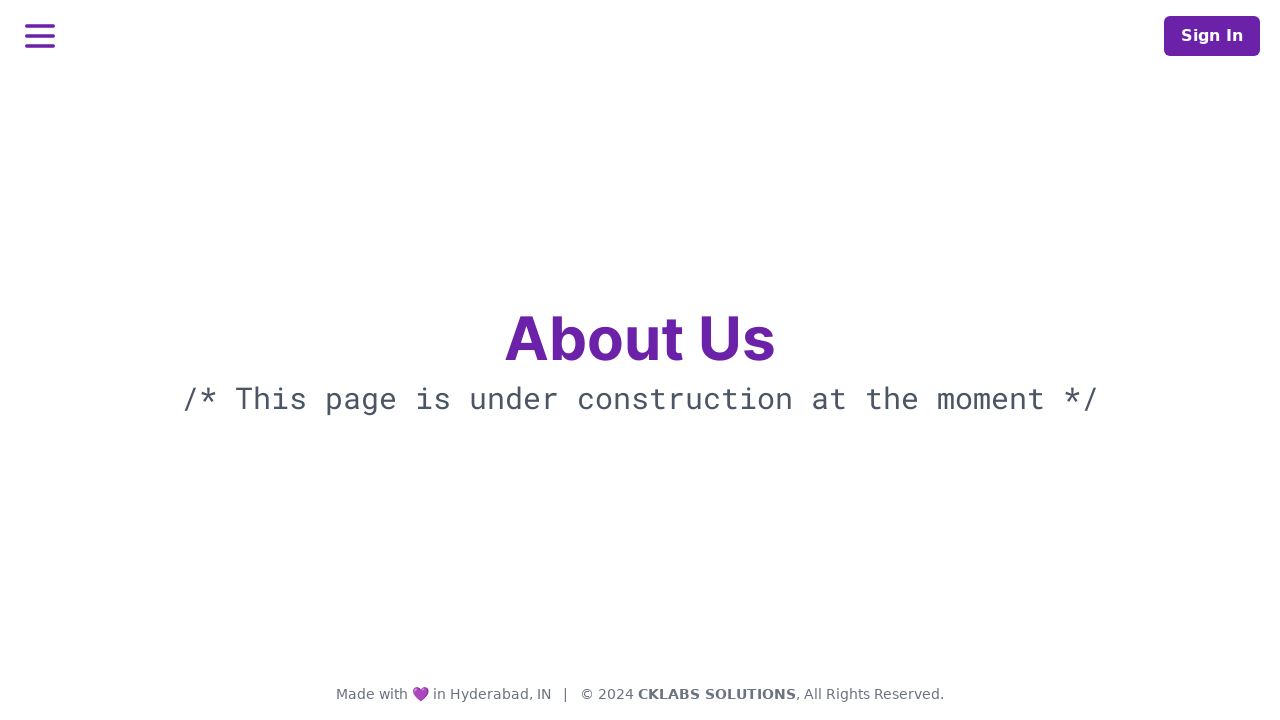